Fills out a contact form with first name, last name, and email fields, then submits the form

Starting URL: https://secure-retreat-92358.herokuapp.com/

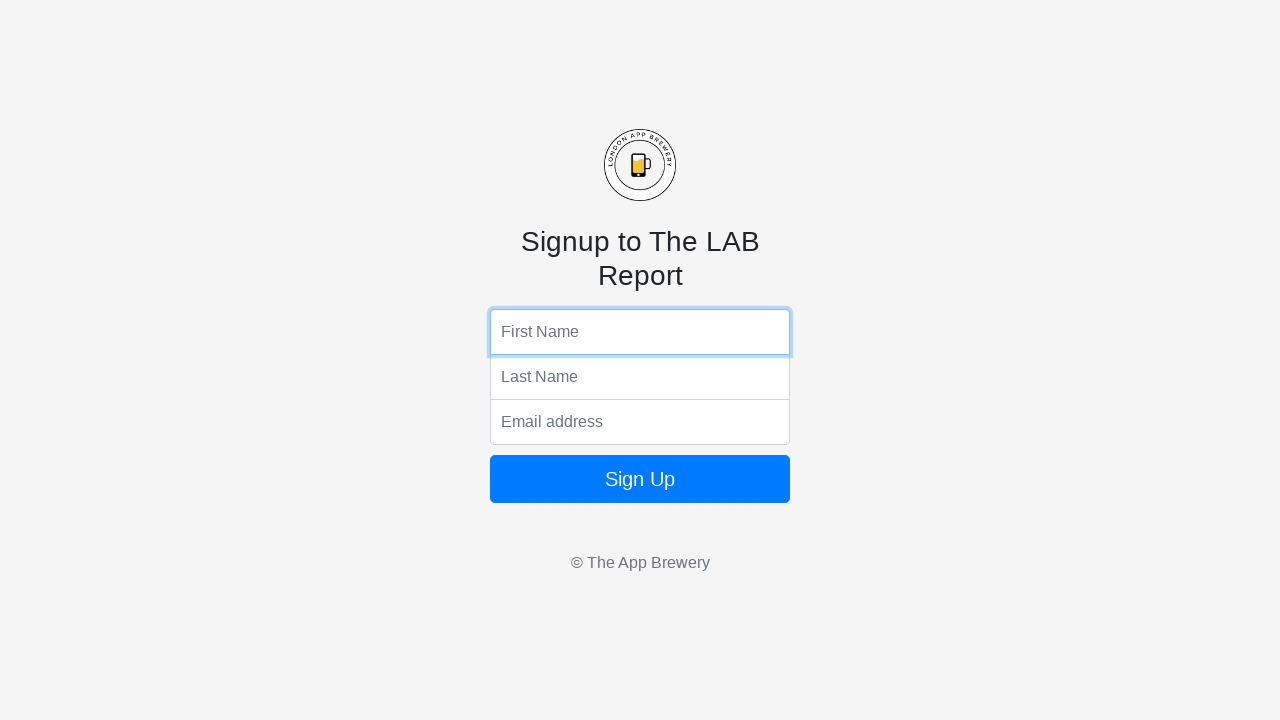

Filled first name field with 'Marcus' on input[name='fName']
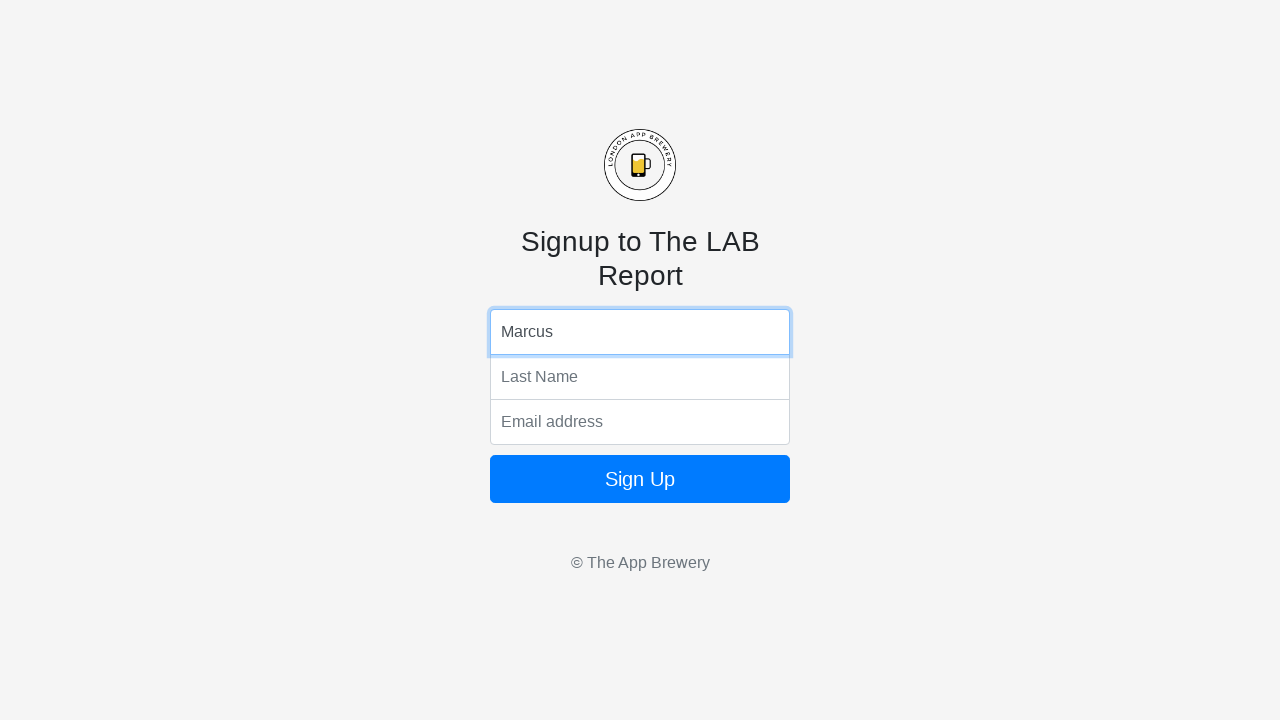

Filled last name field with 'Thompson' on input[name='lName']
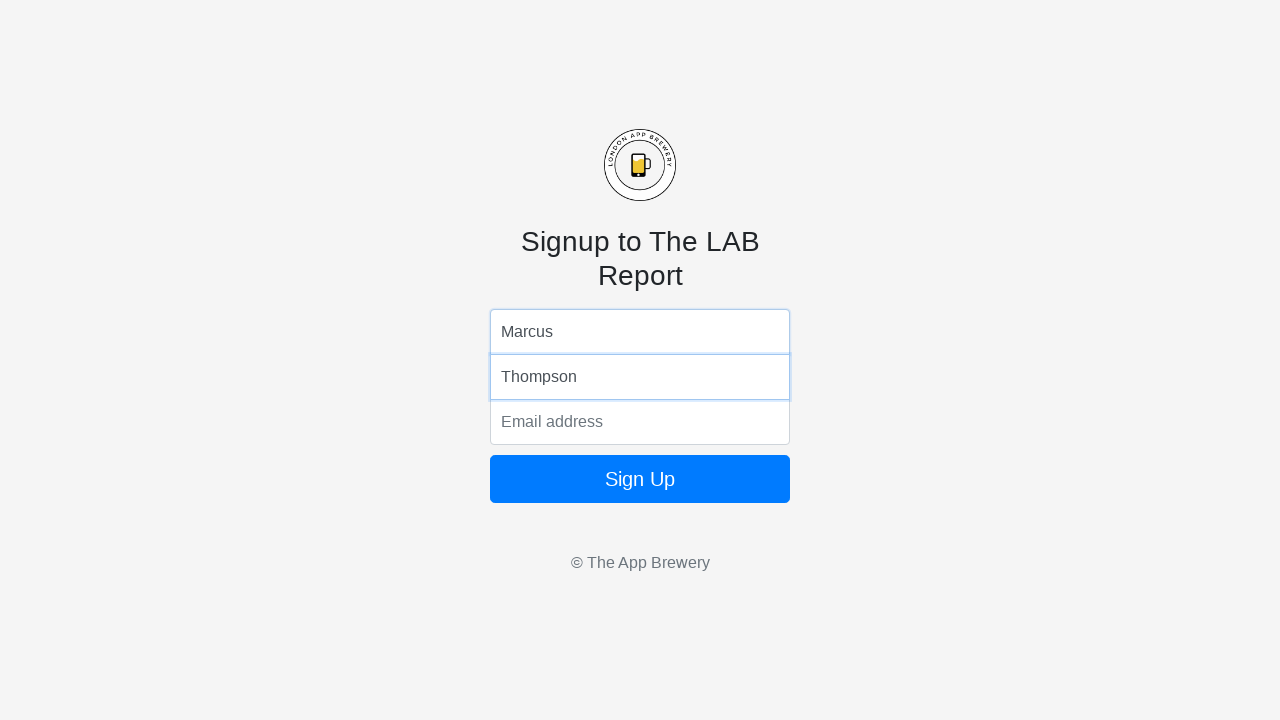

Filled email field with 'marcus.thompson@example.com' on input[name='email']
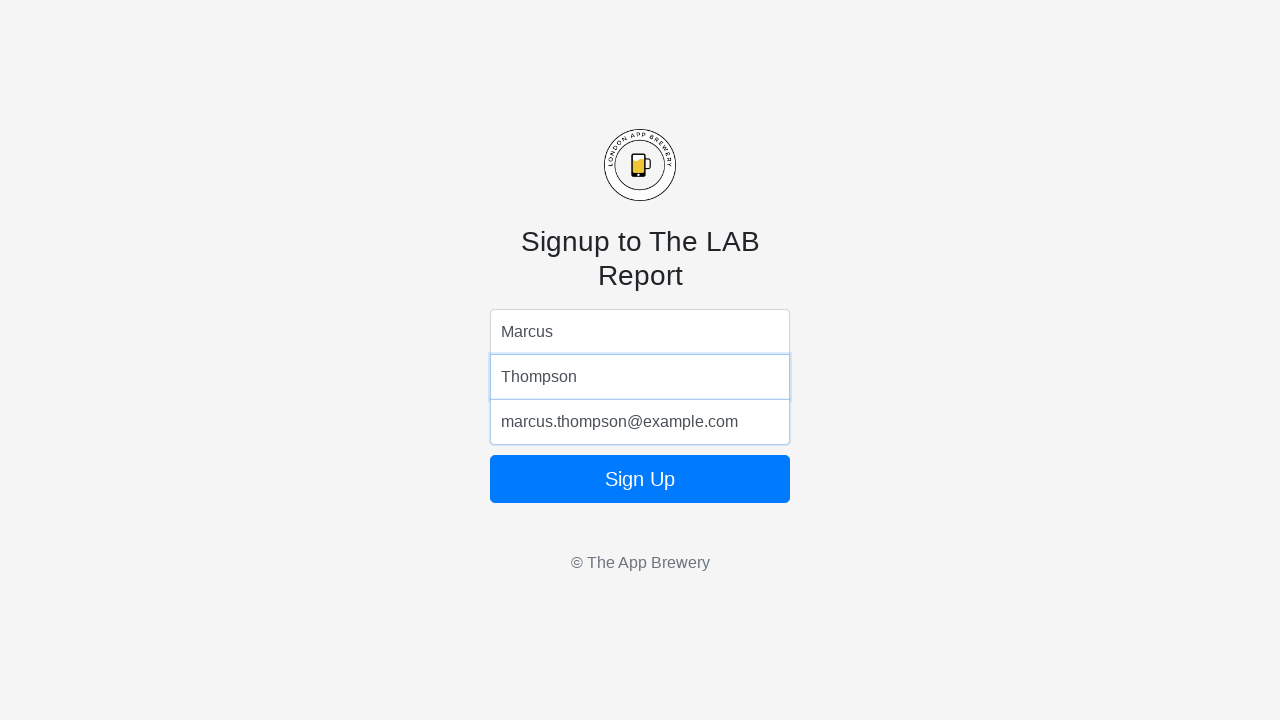

Submitted form by pressing Enter on submit button on button
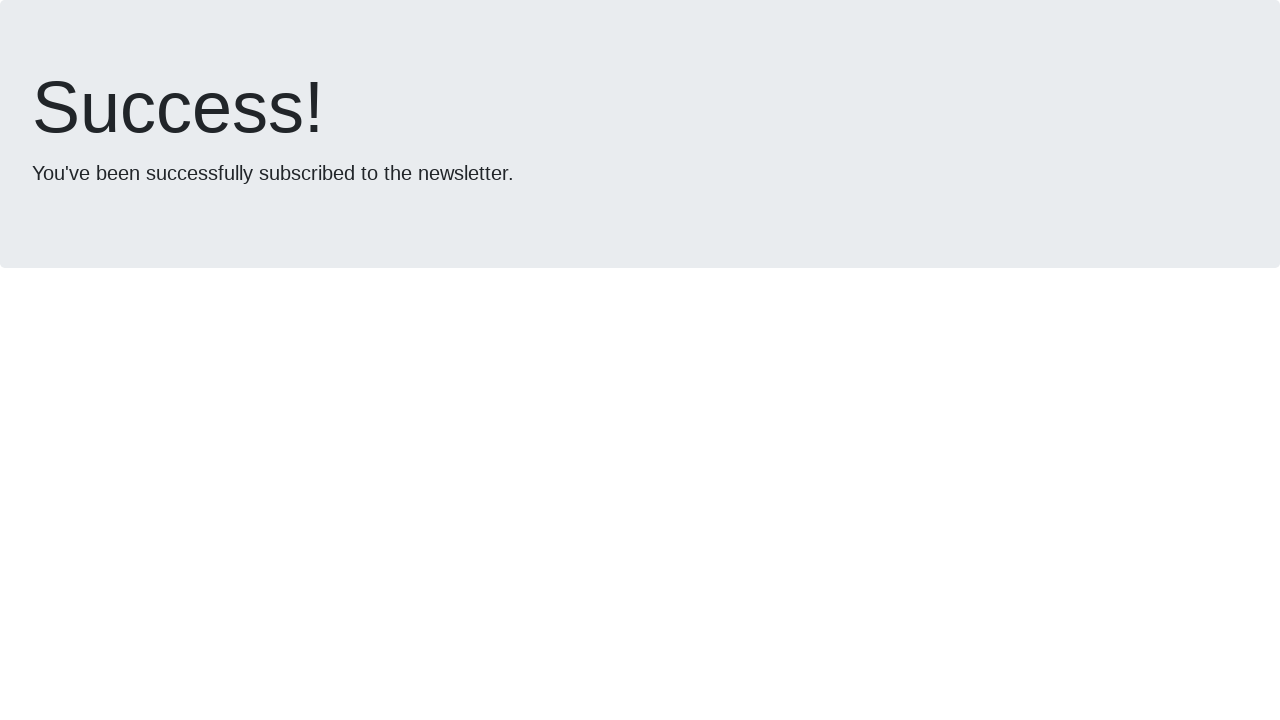

Form submission completed and page reached networkidle state
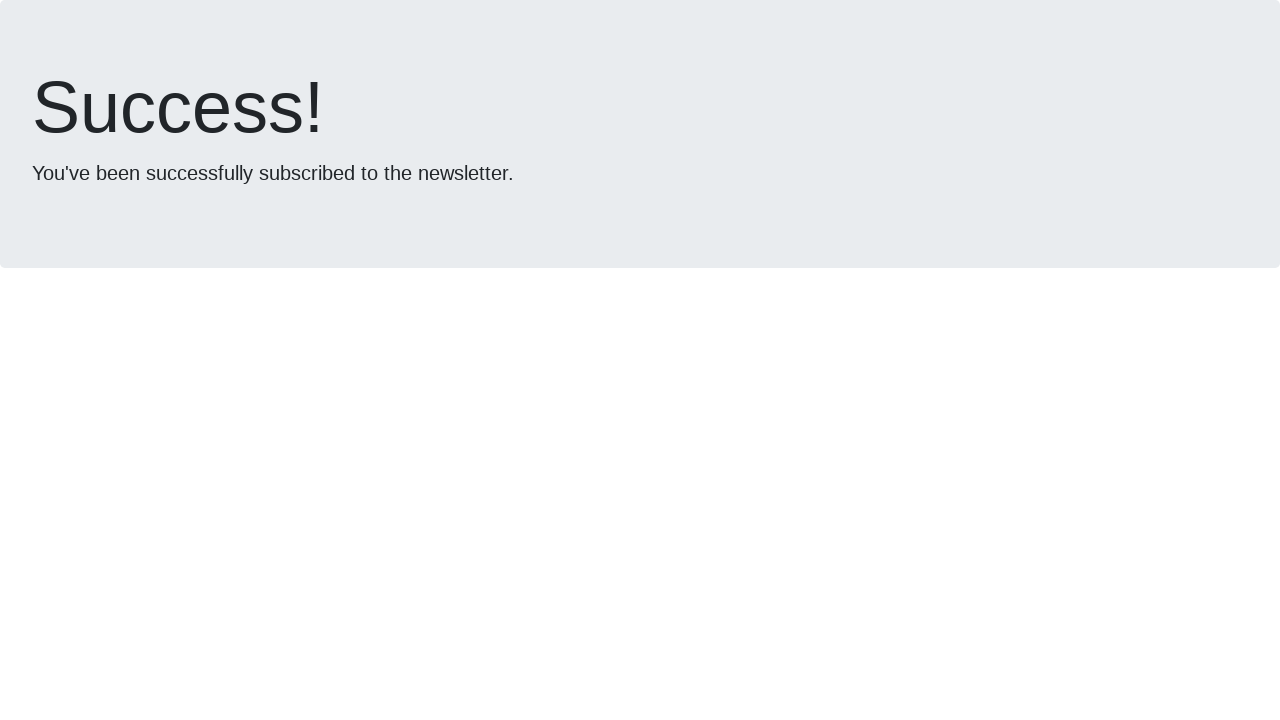

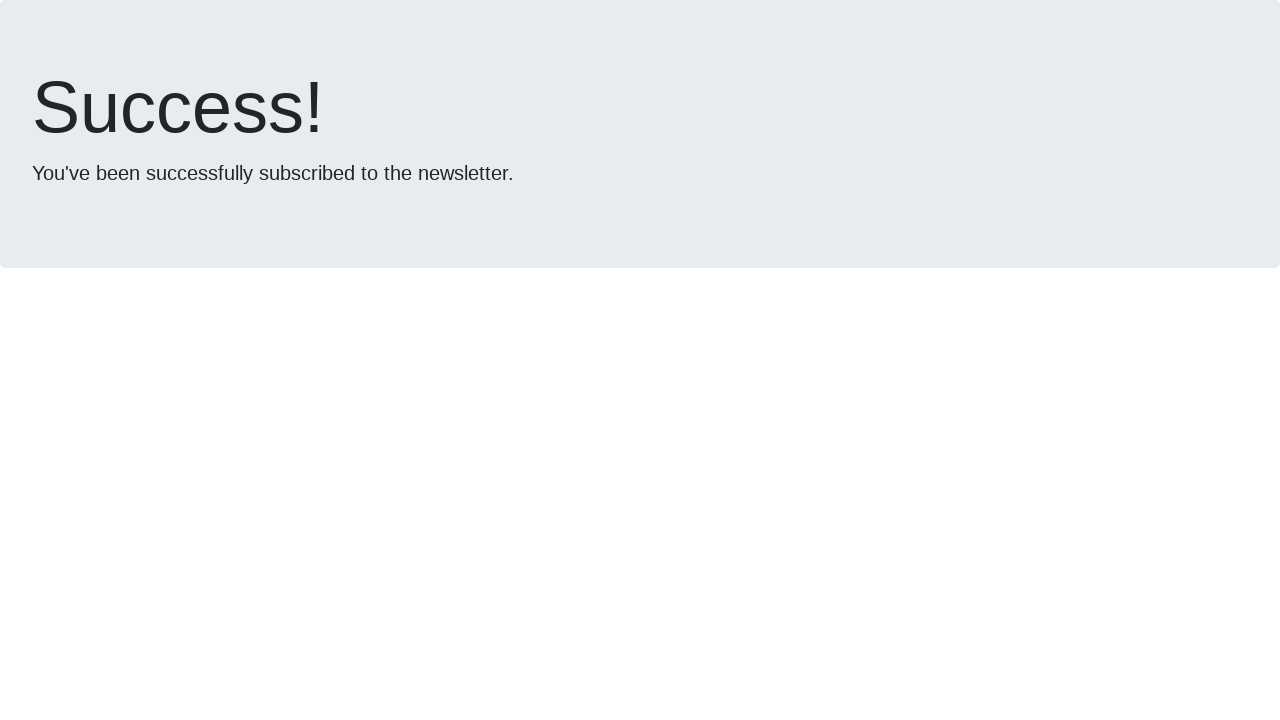